Tests password validation by entering different types of characters and checking validation messages

Starting URL: https://login.mailchimp.com/signup/

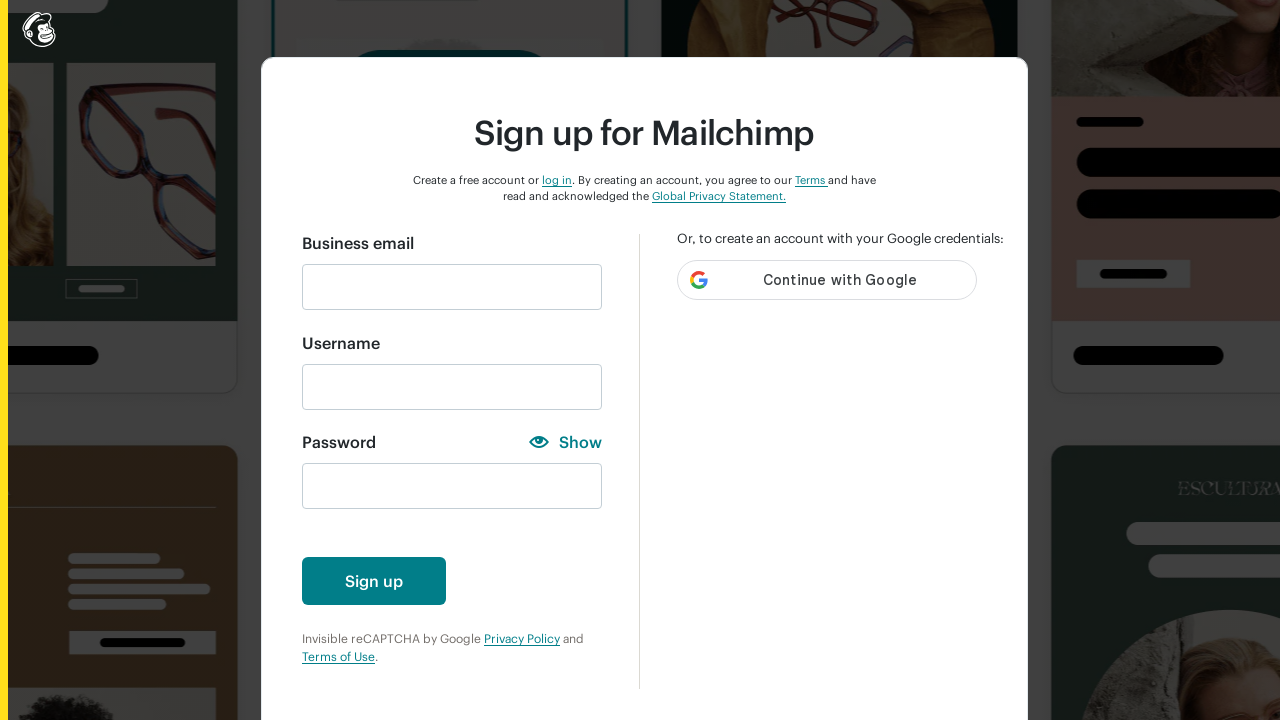

Cleared email input field on input#email
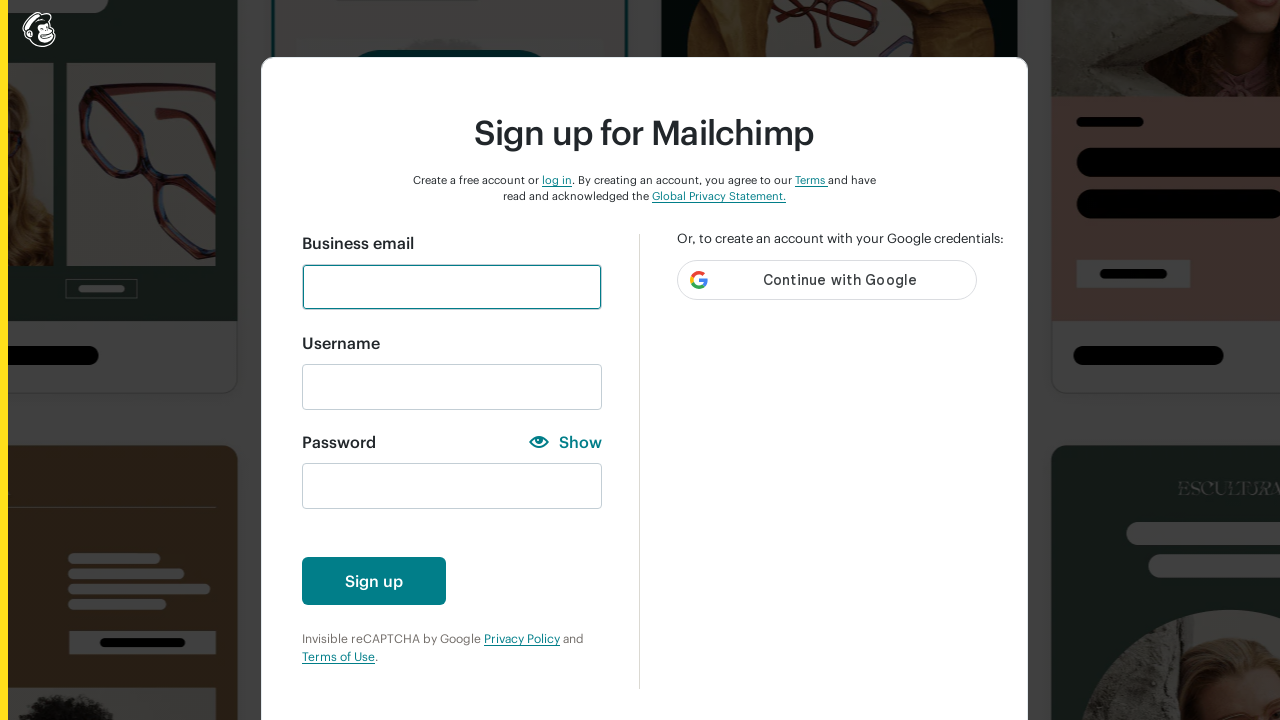

Entered email address 'test@gmail.com' on input#email
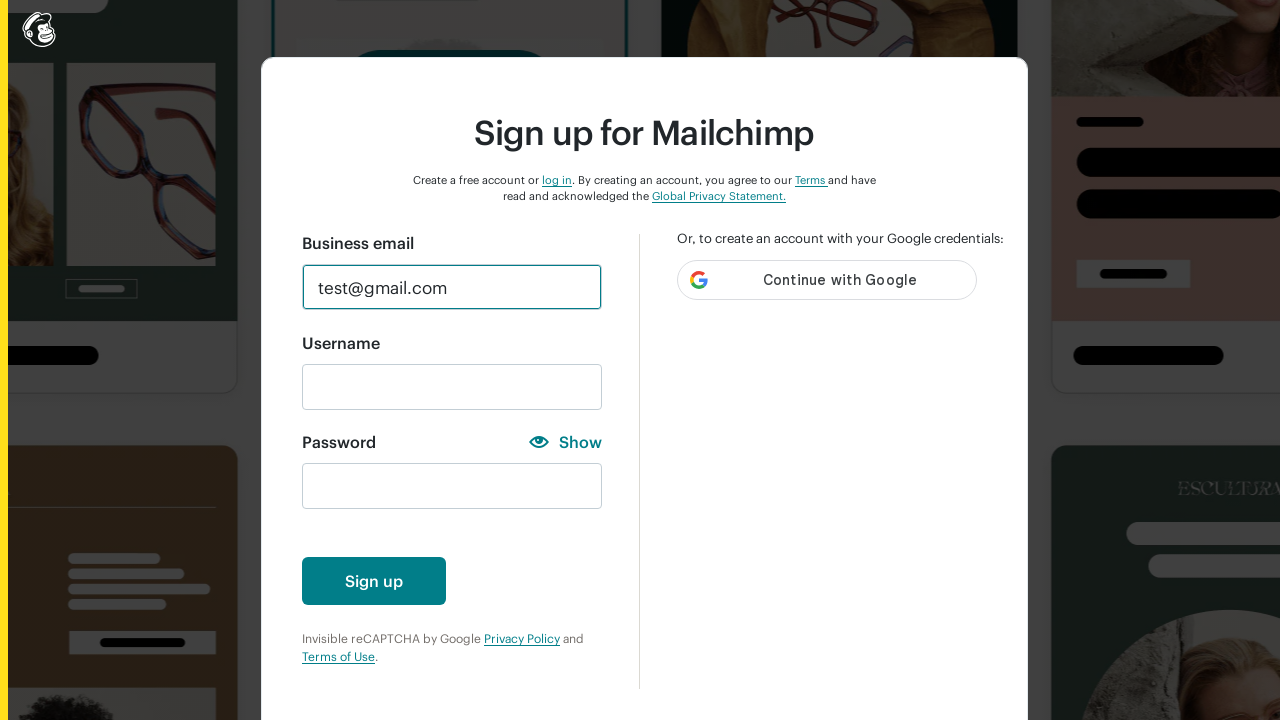

Entered password with numbers only '12345' on input#new_password
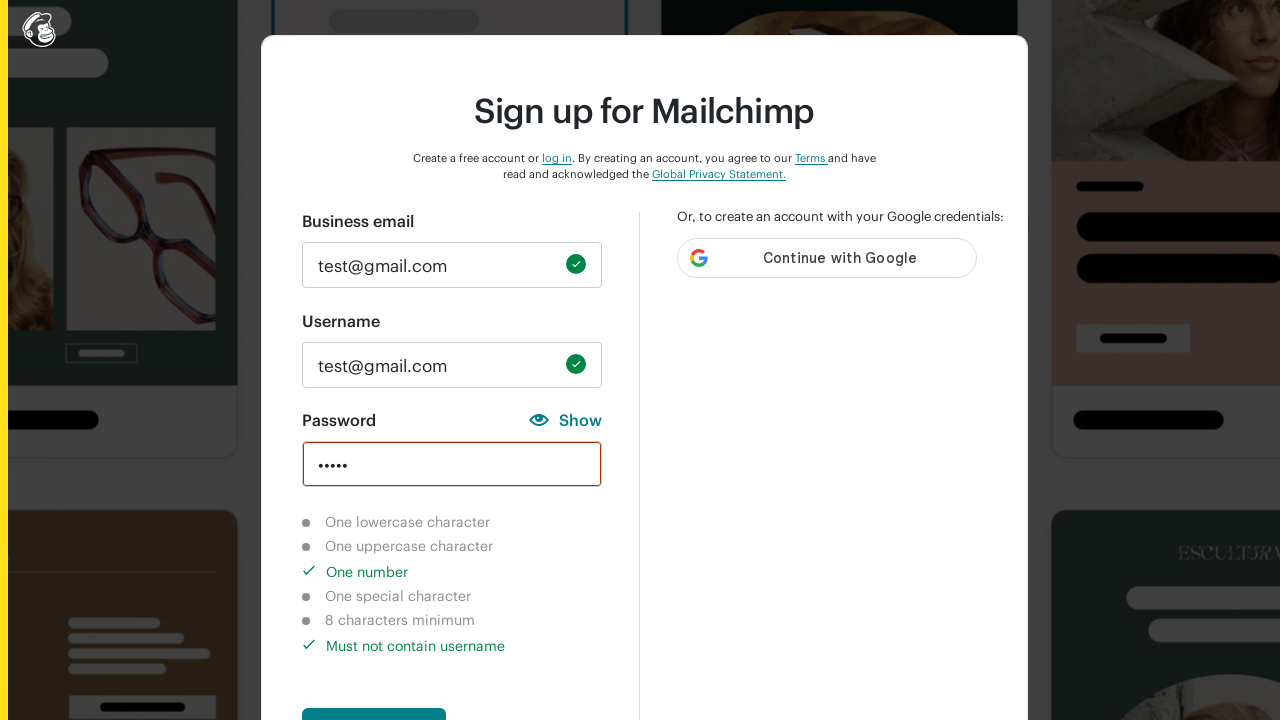

Verified lowercase character requirement not met
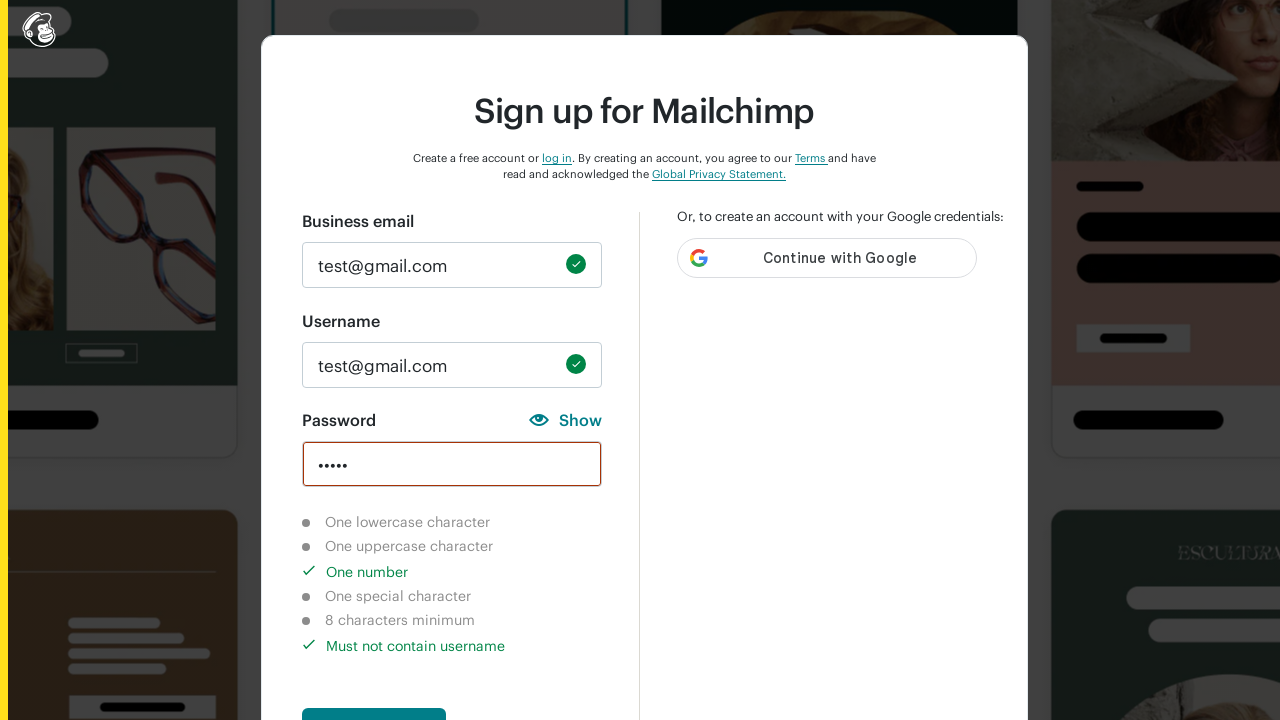

Verified uppercase character requirement not met
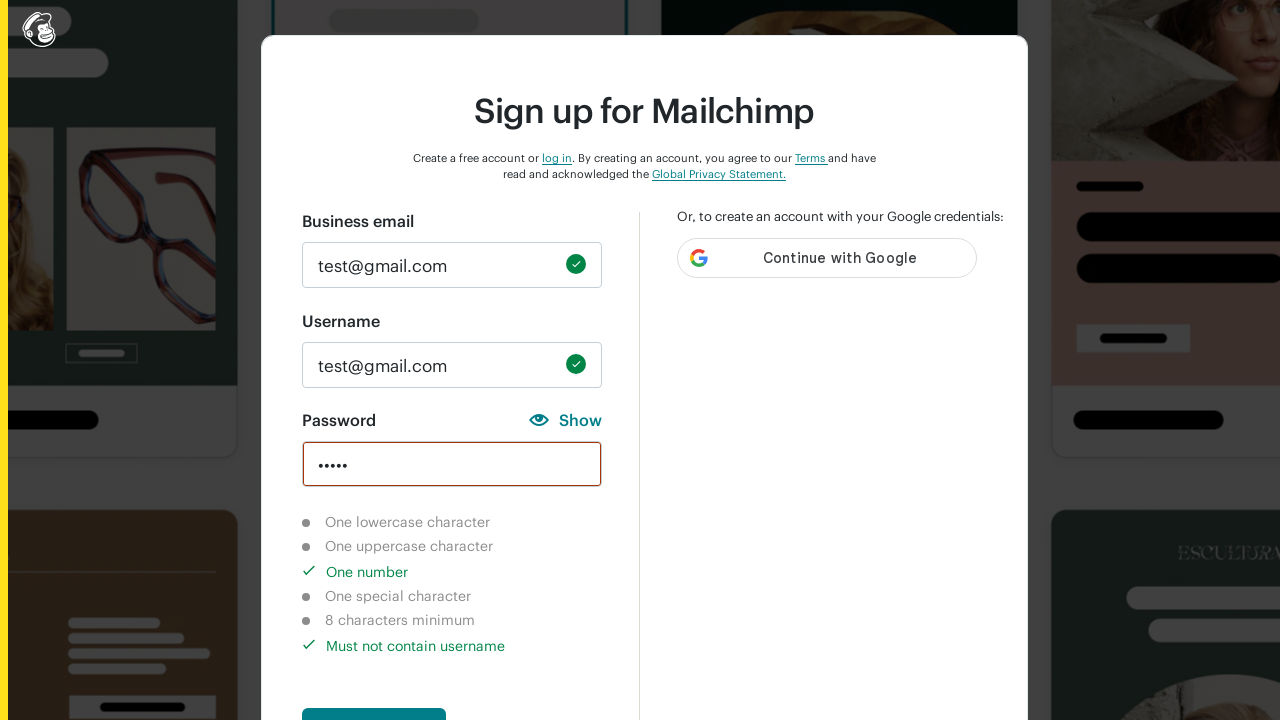

Verified number character requirement met
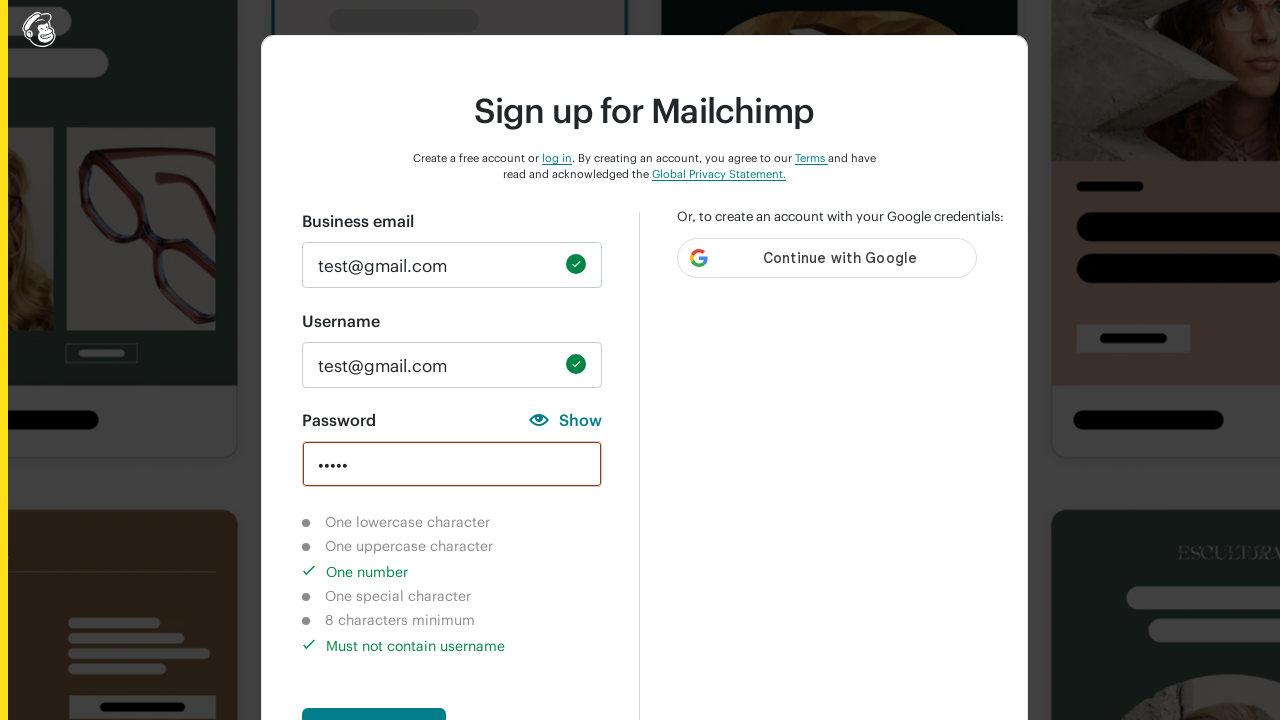

Verified special character requirement not met
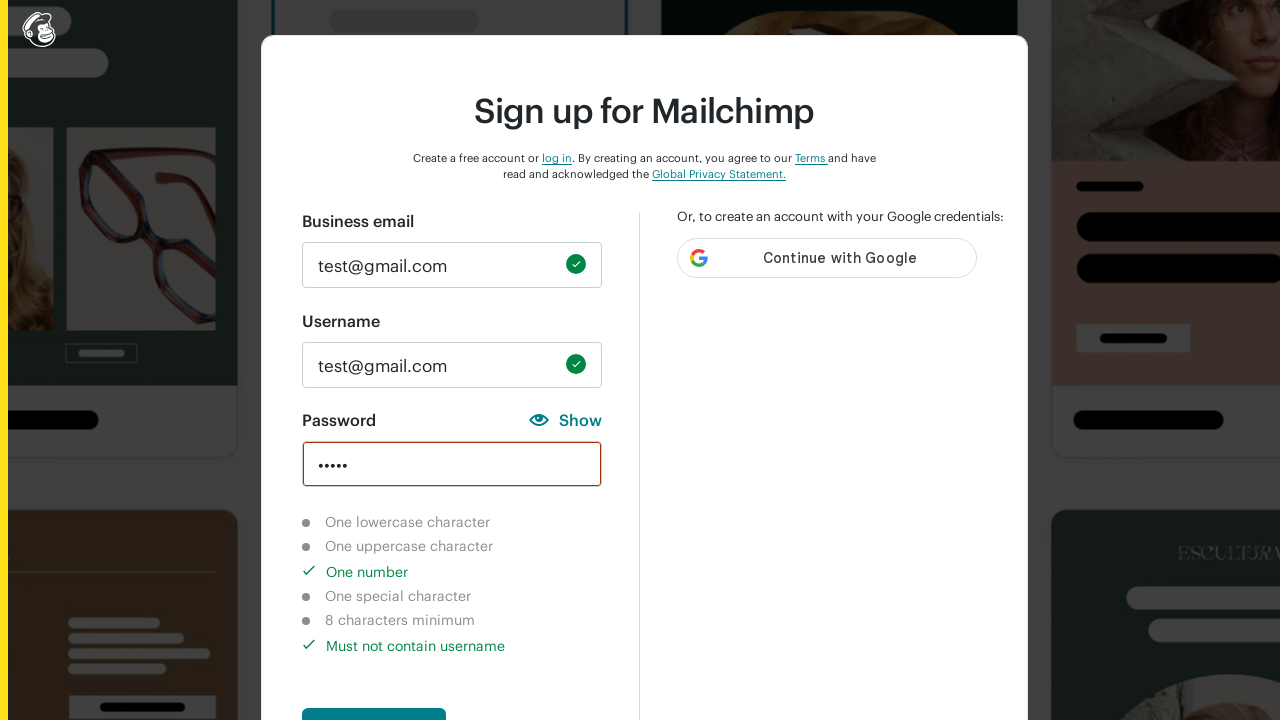

Verified 8-character minimum requirement not met
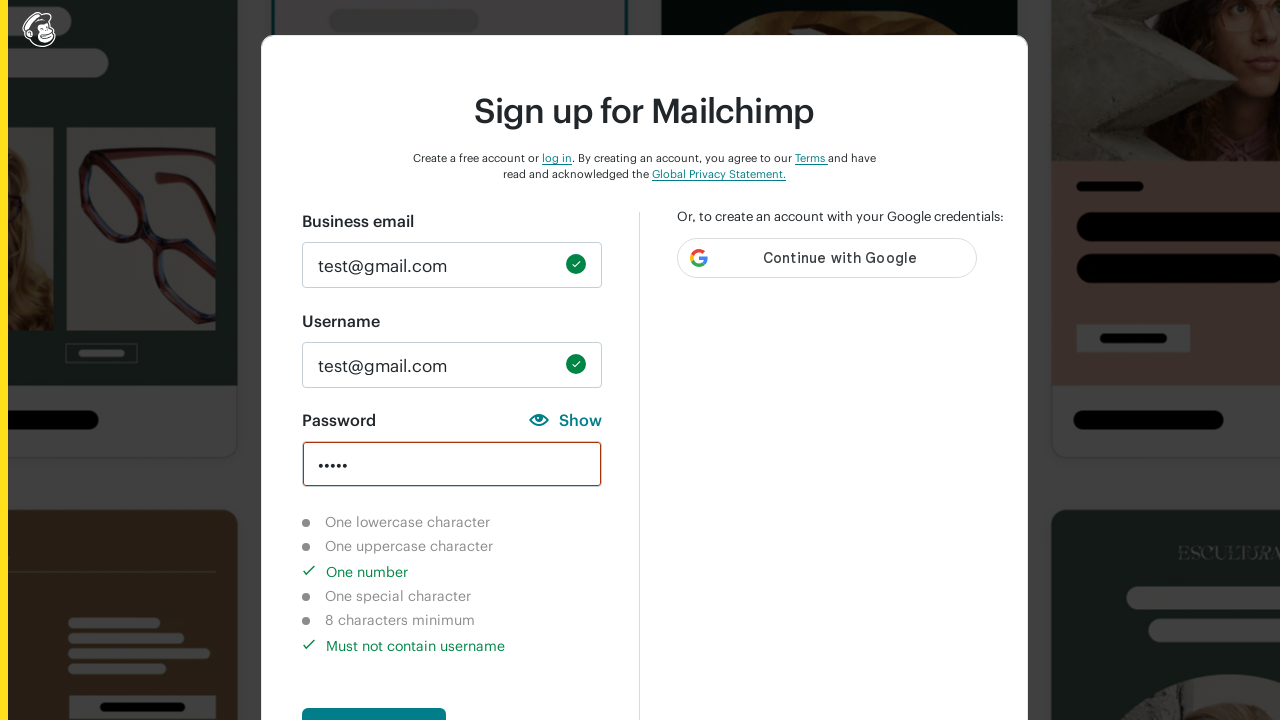

Cleared password field on input#new_password
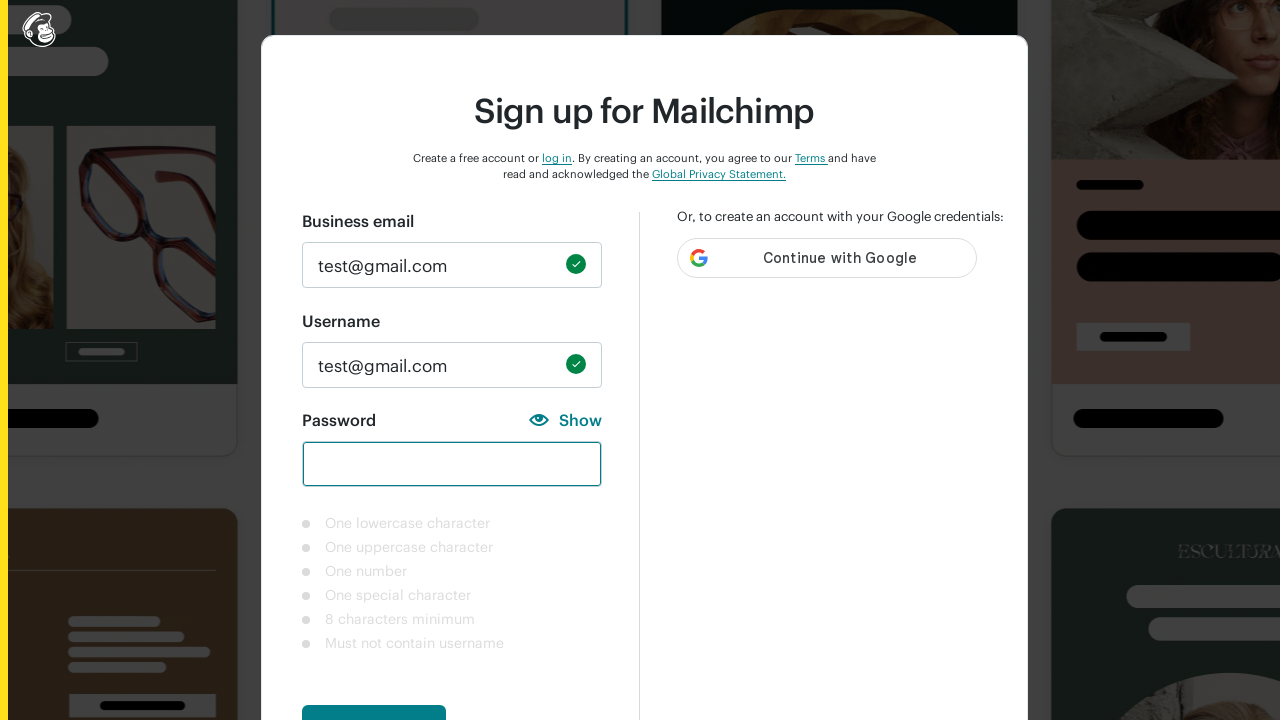

Entered password with lowercase letters only 'abc' on input#new_password
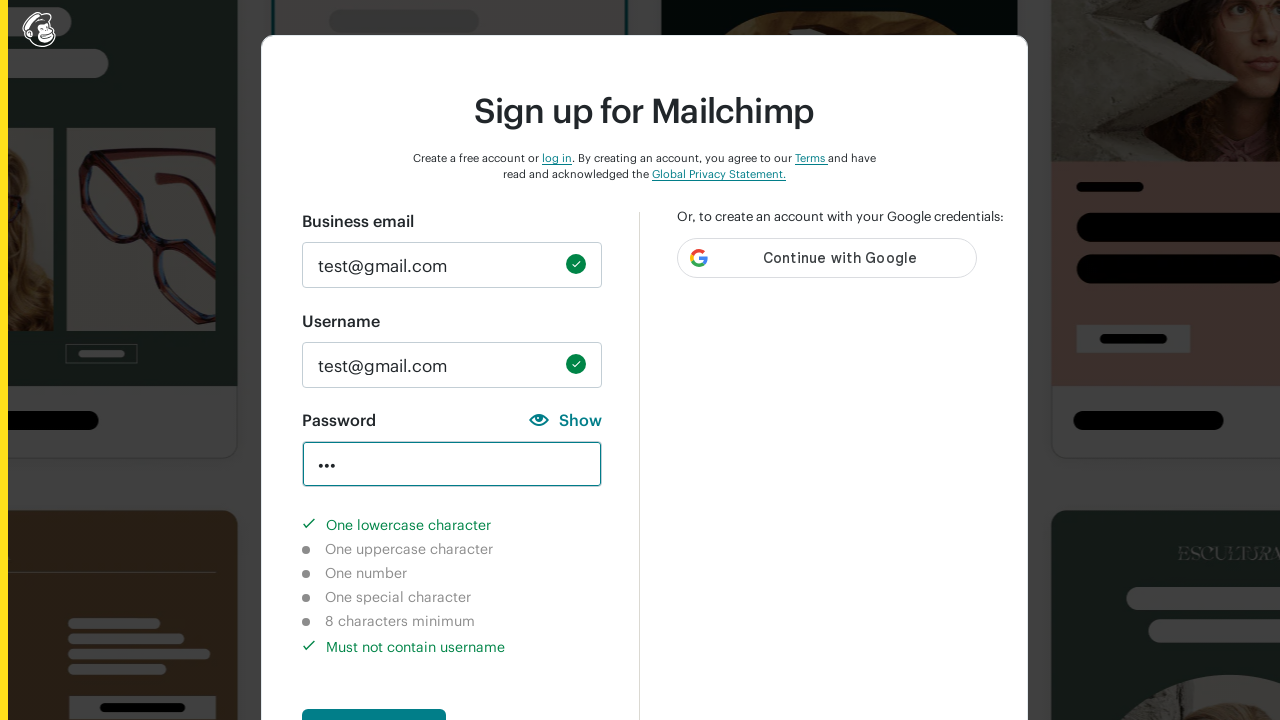

Verified lowercase character requirement met
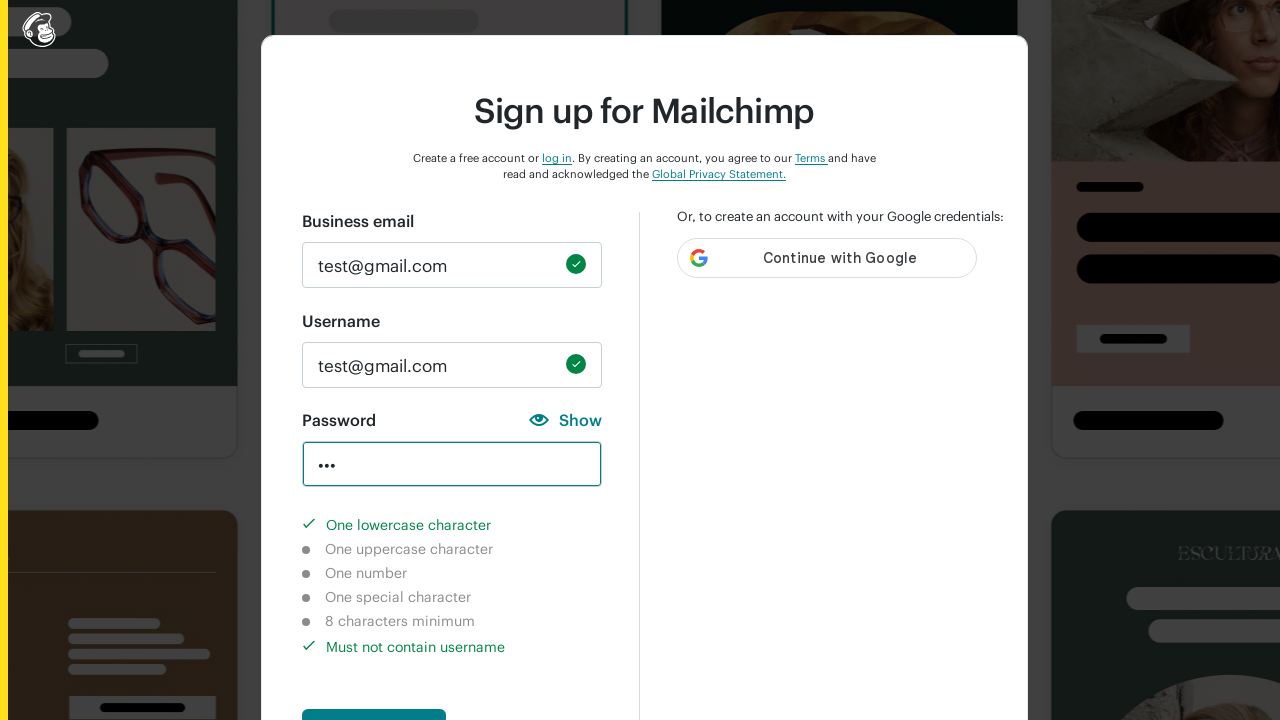

Verified uppercase character requirement not met
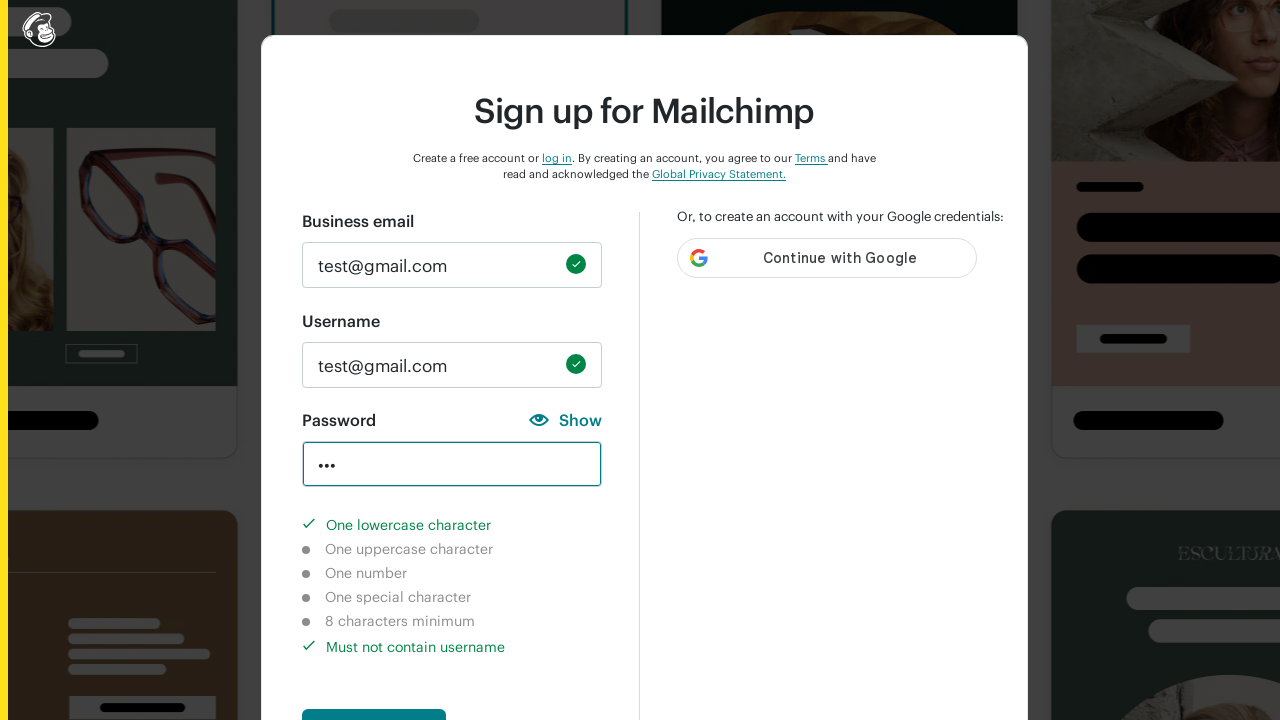

Verified number character requirement not met
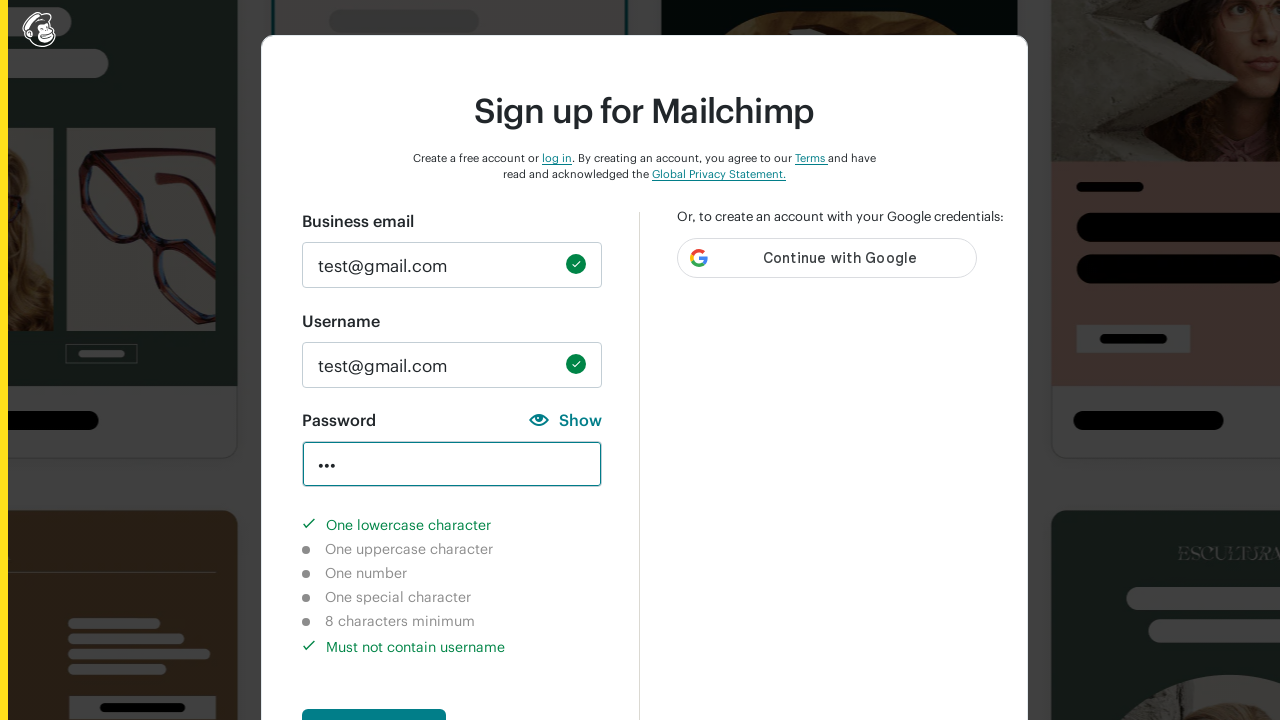

Verified special character requirement not met
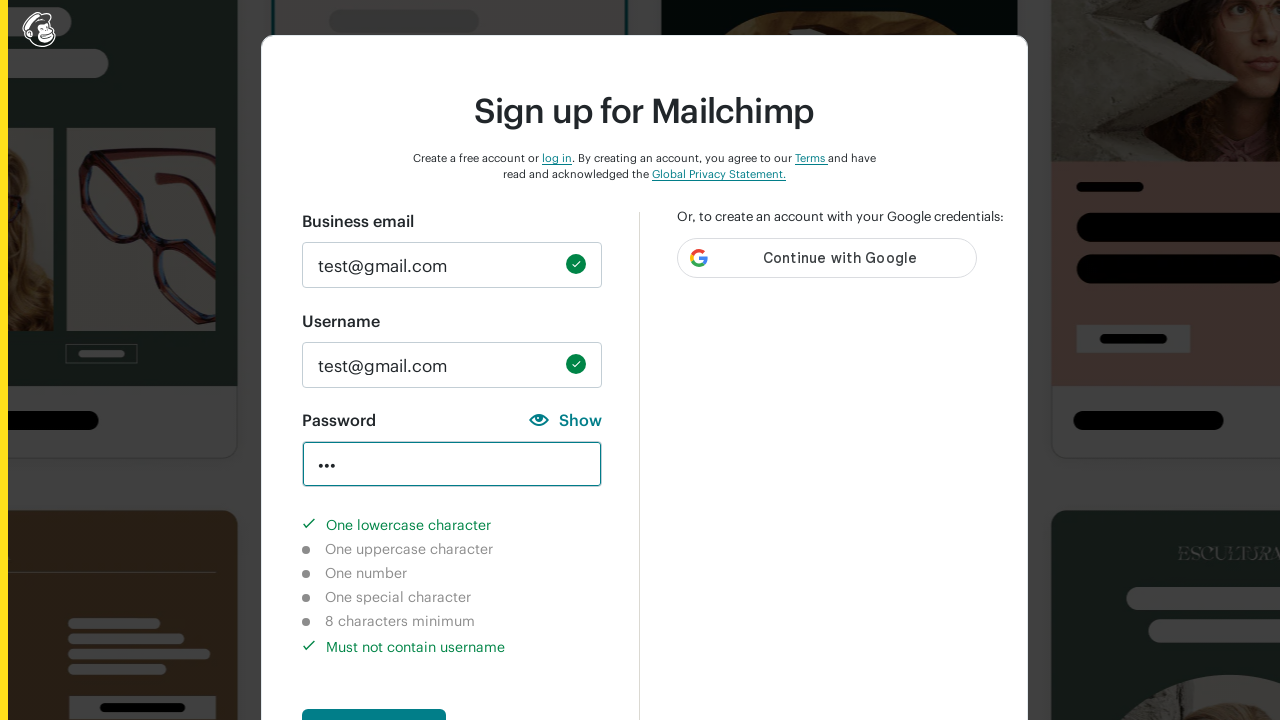

Verified 8-character minimum requirement not met
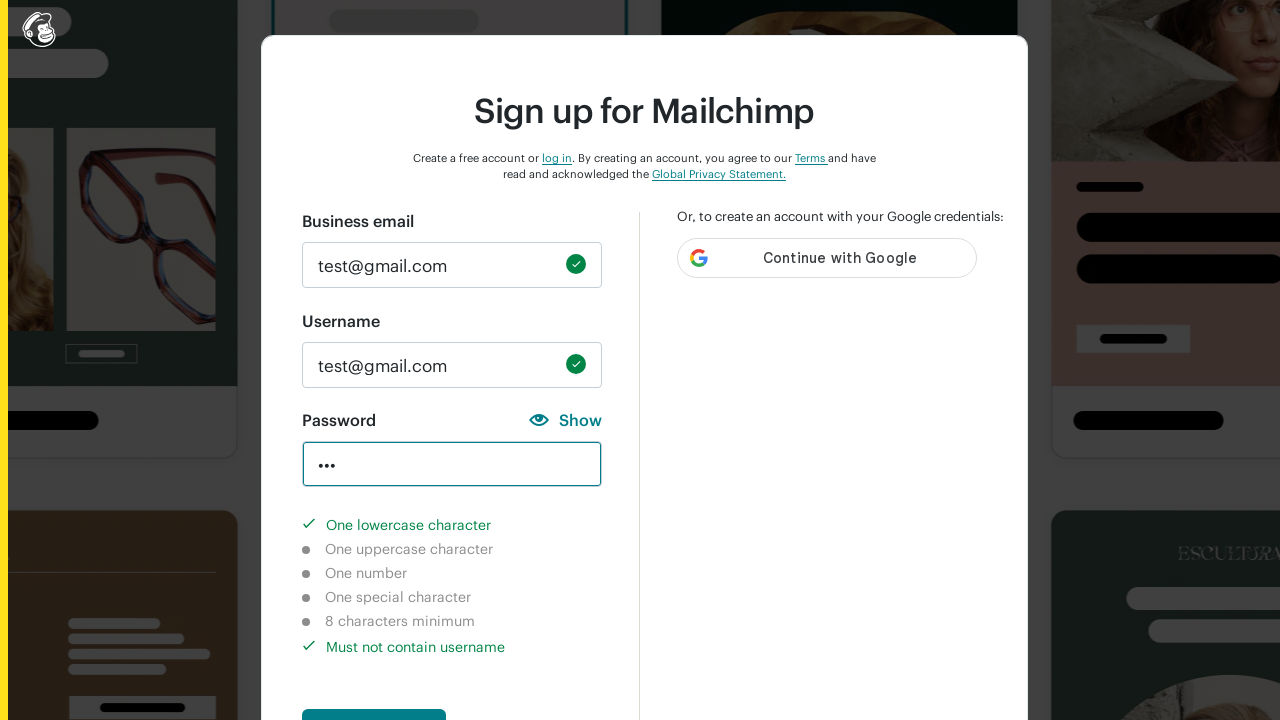

Cleared password field on input#new_password
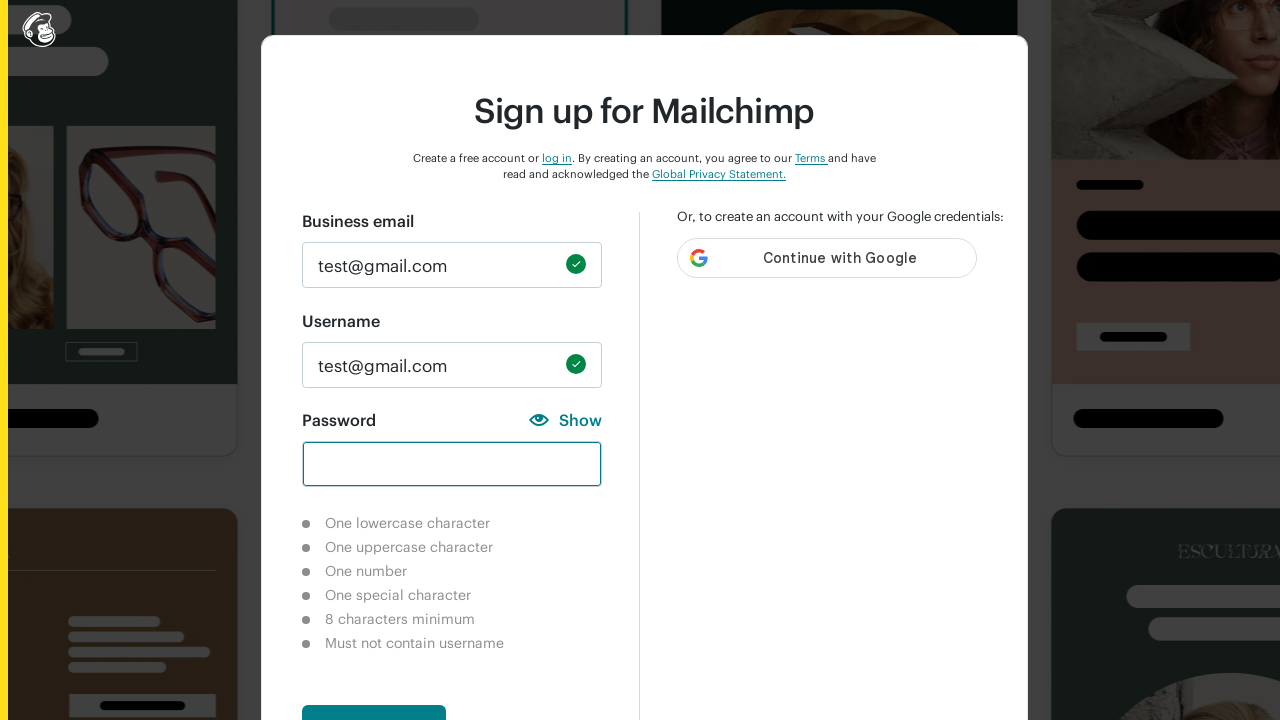

Entered password with uppercase letters only 'ABC' on input#new_password
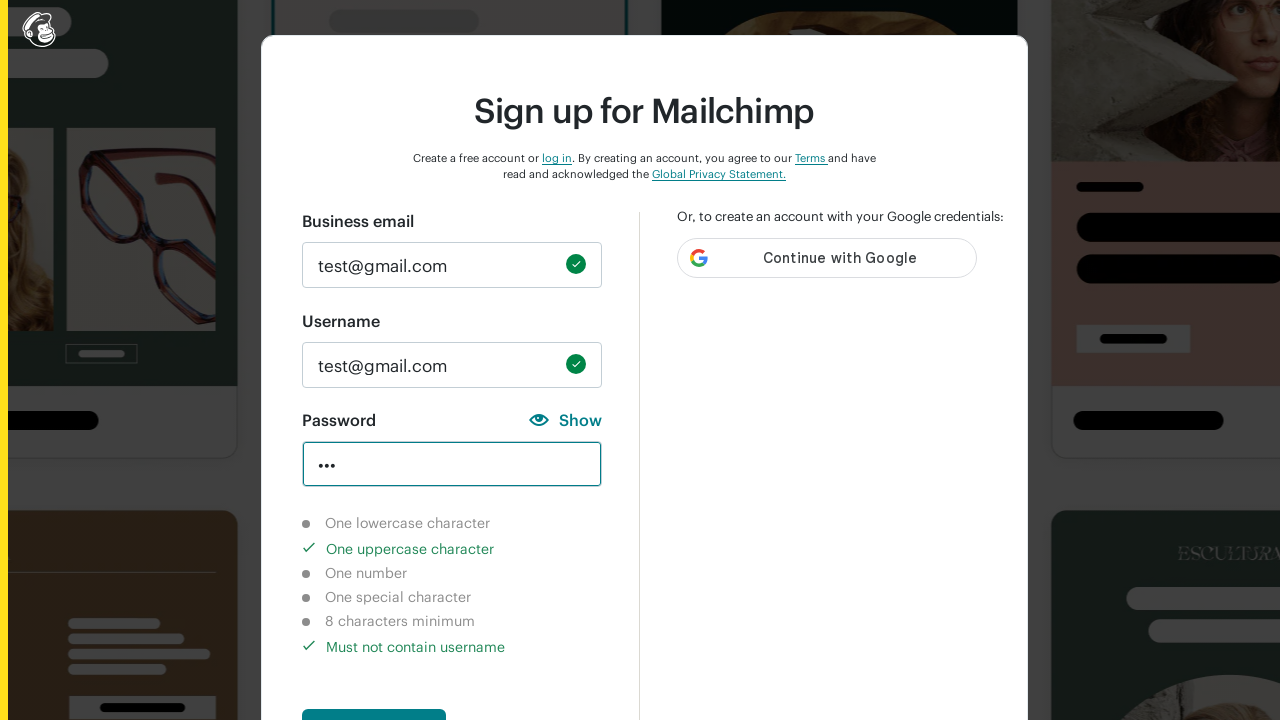

Verified lowercase character requirement not met
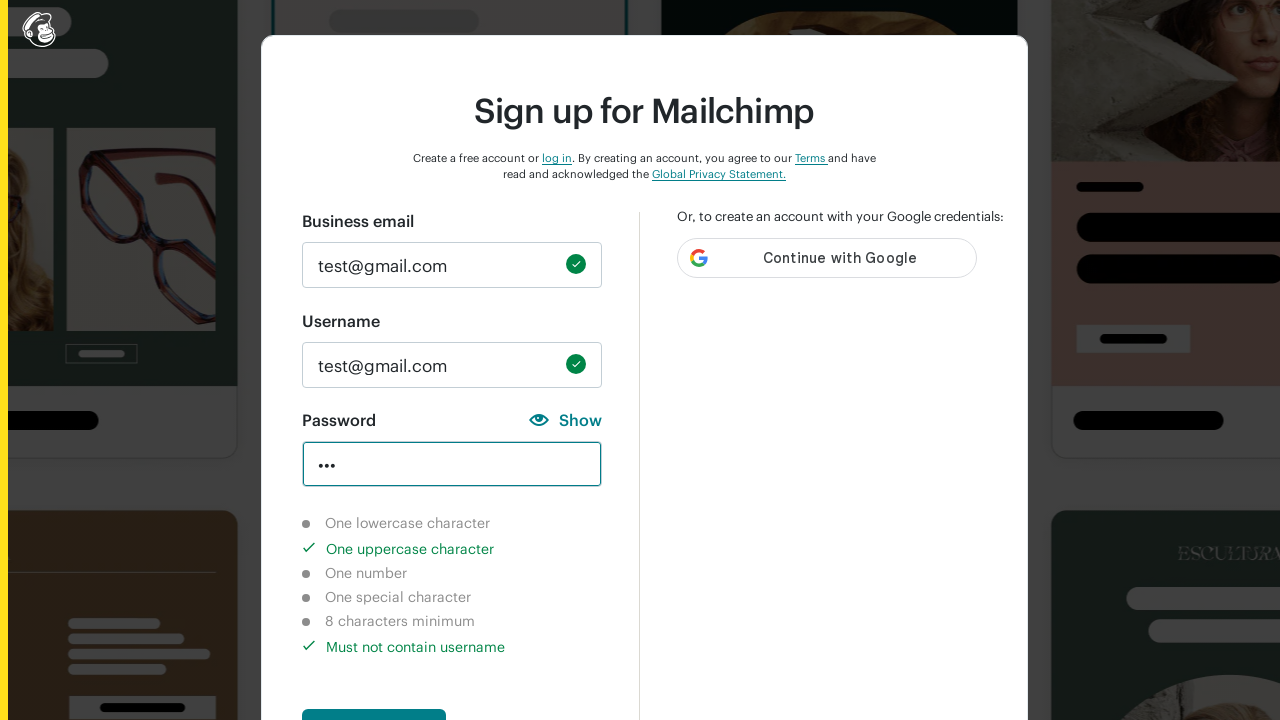

Verified uppercase character requirement met
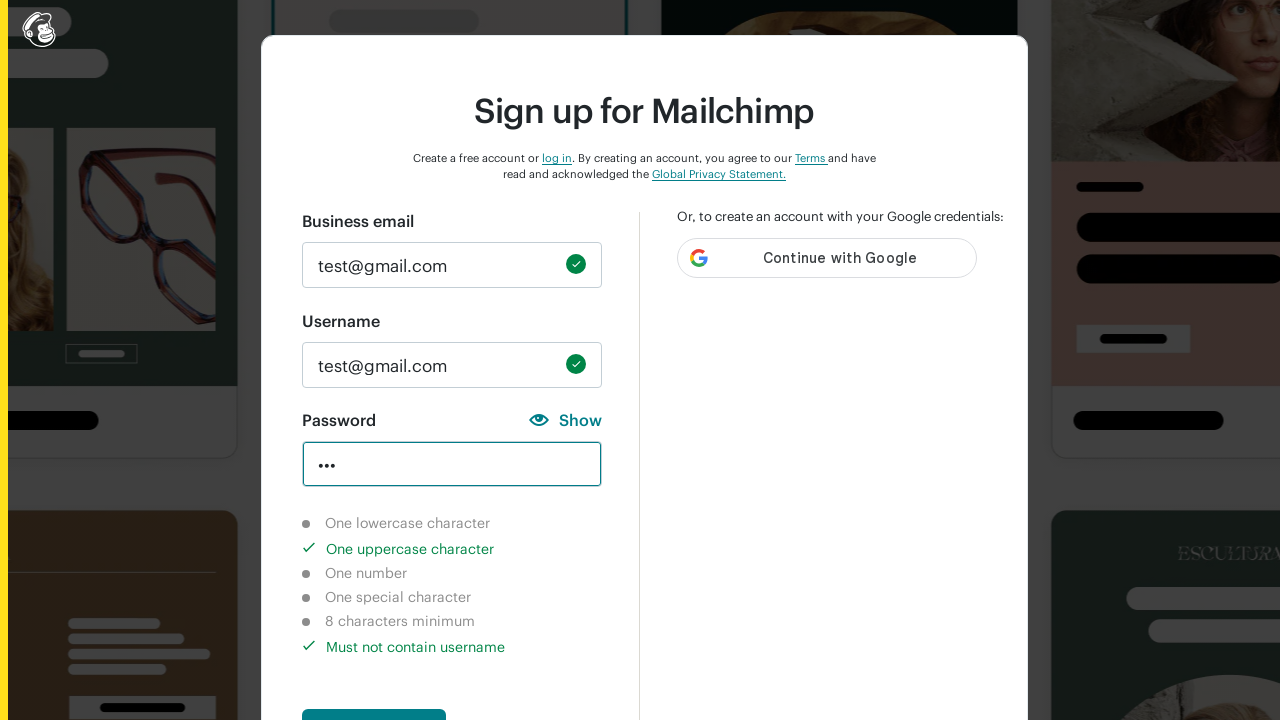

Verified number character requirement not met
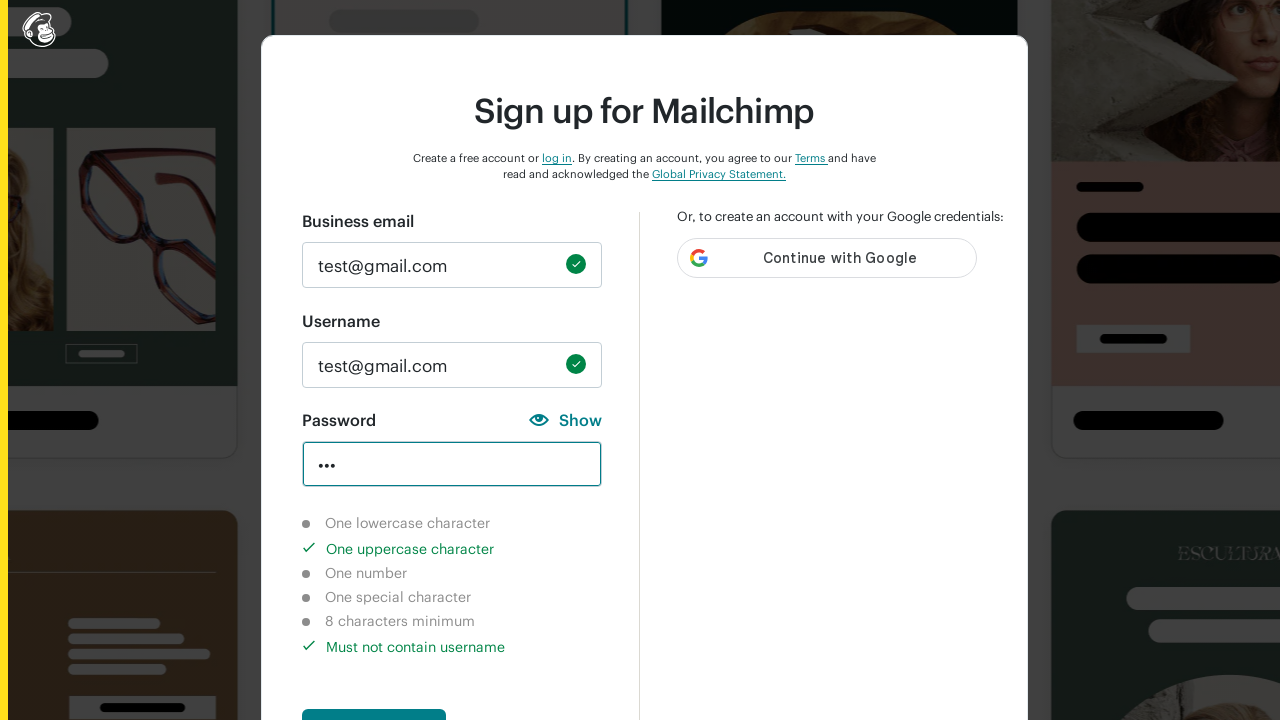

Verified special character requirement not met
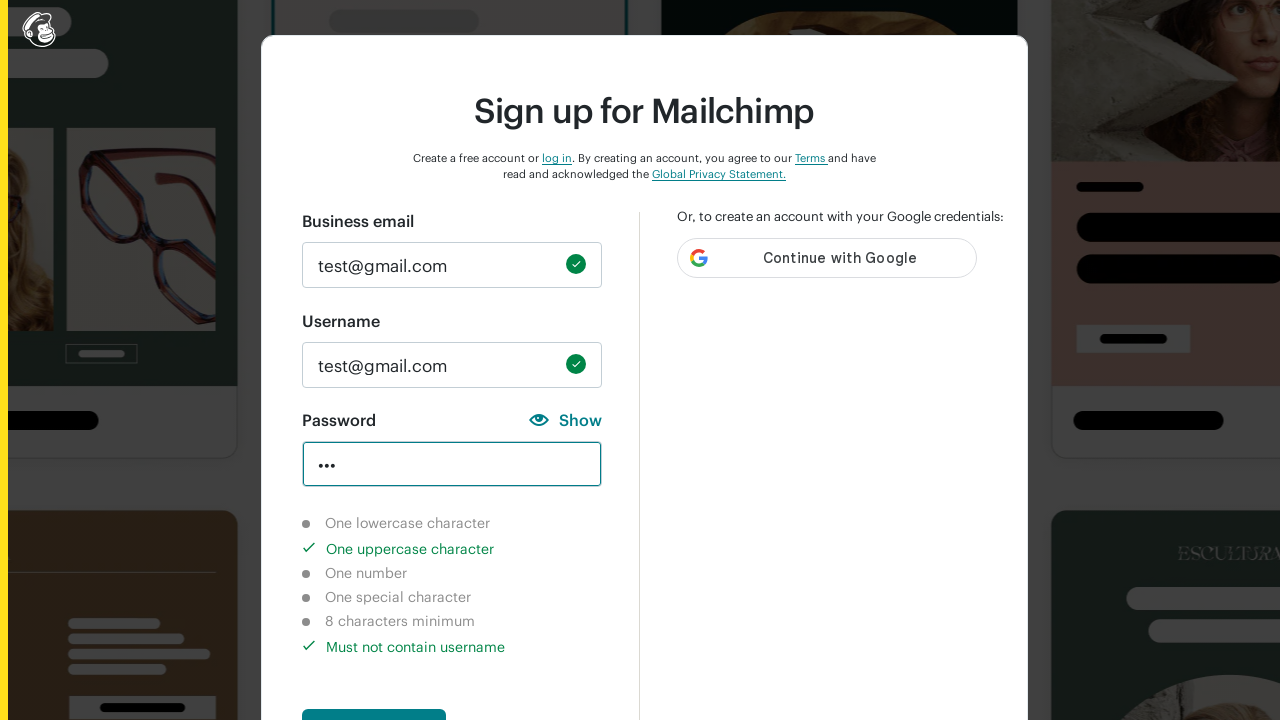

Verified 8-character minimum requirement not met
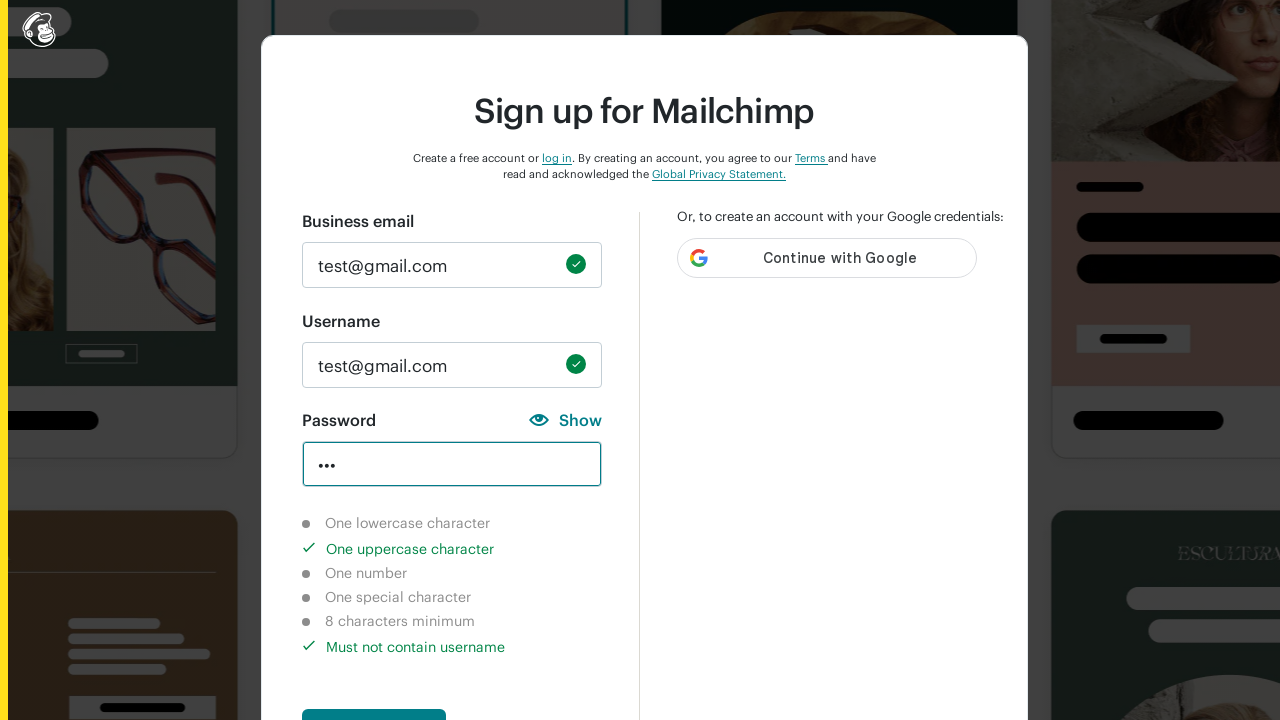

Cleared password field on input#new_password
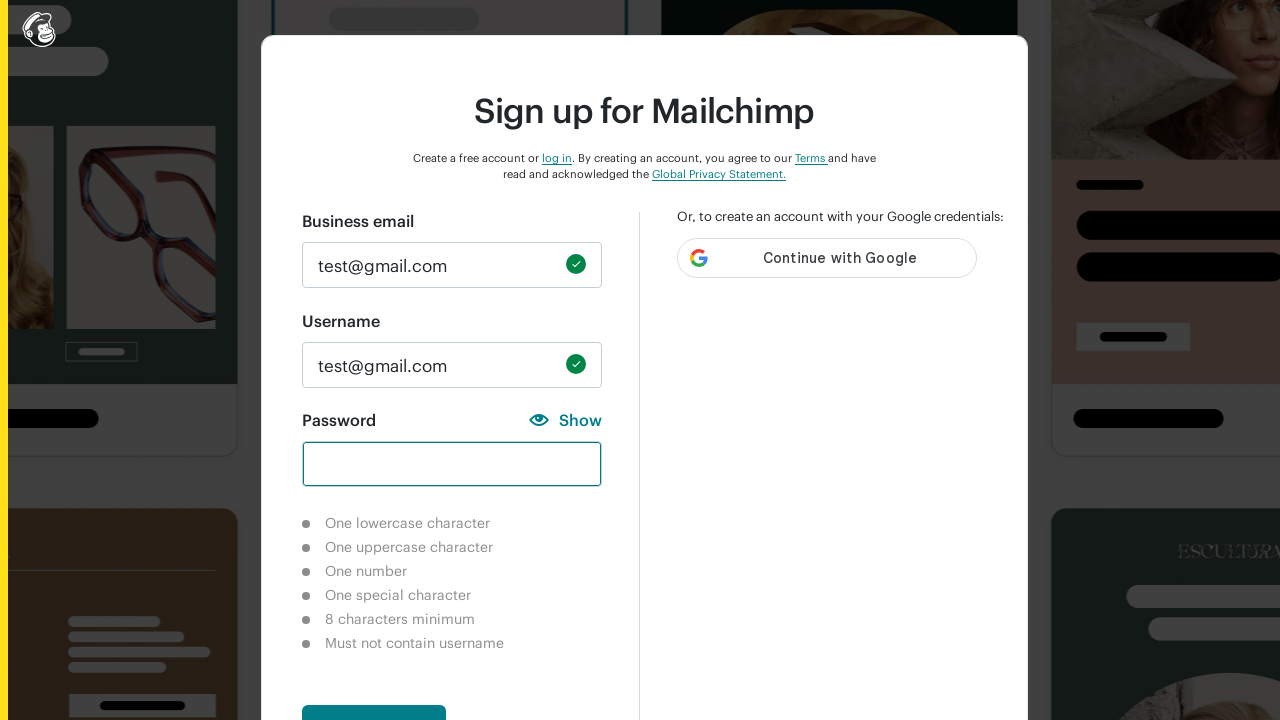

Entered password with special characters only '!@#' on input#new_password
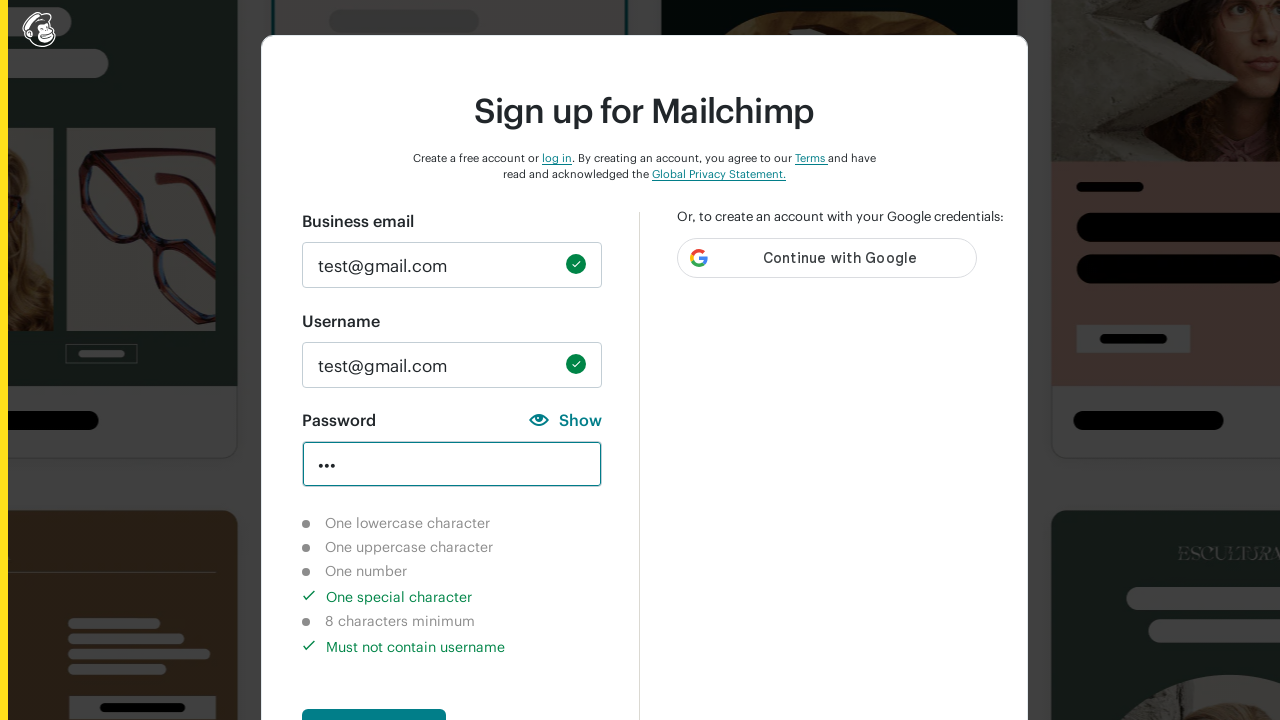

Verified lowercase character requirement not met
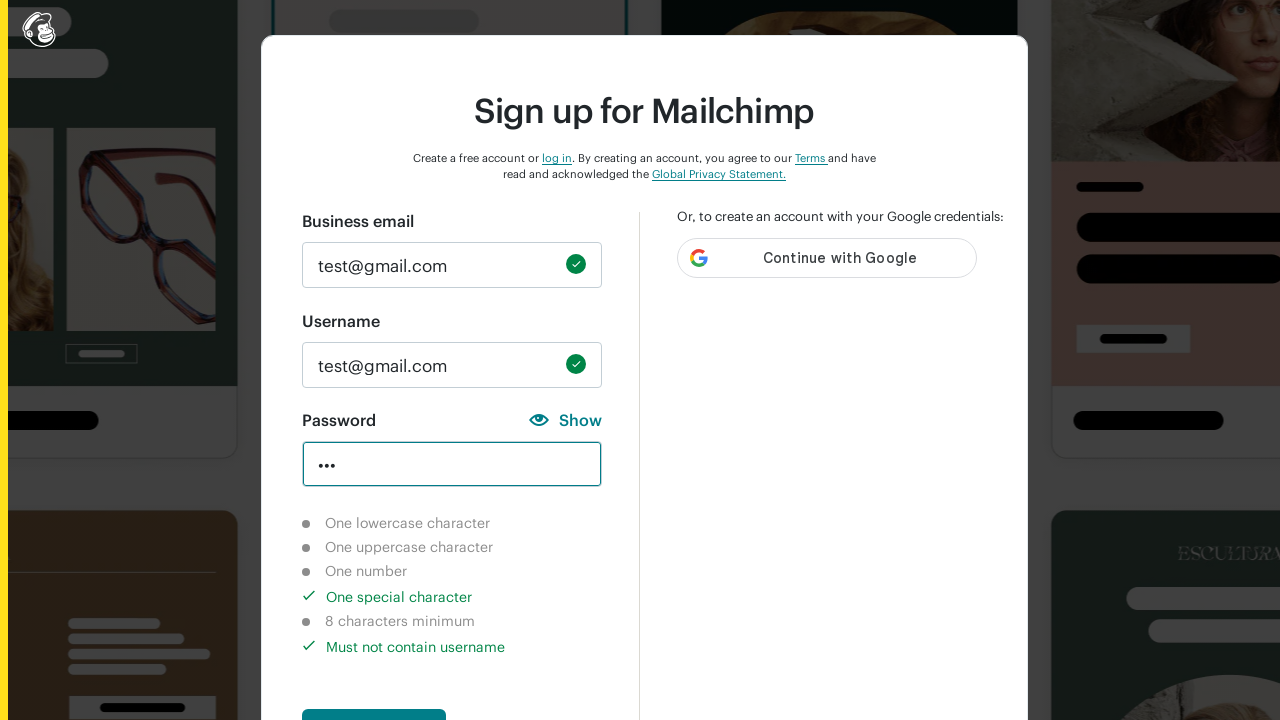

Verified uppercase character requirement not met
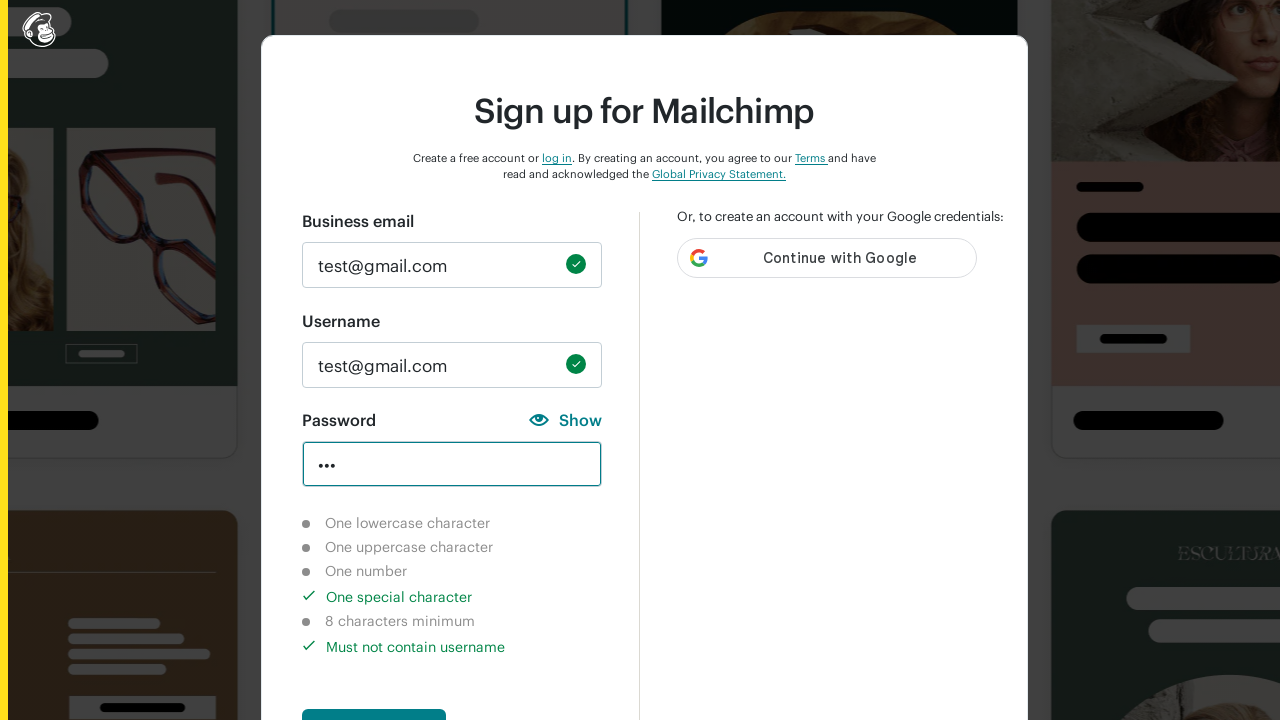

Verified number character requirement not met
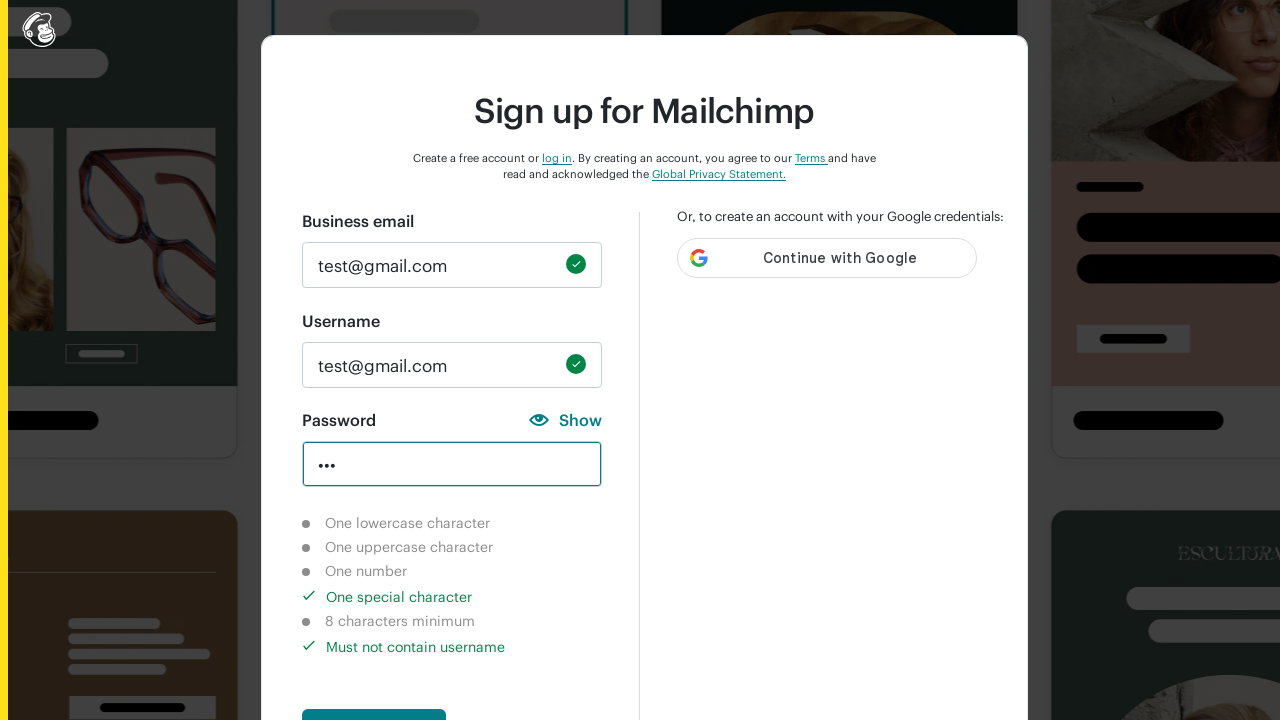

Verified special character requirement met
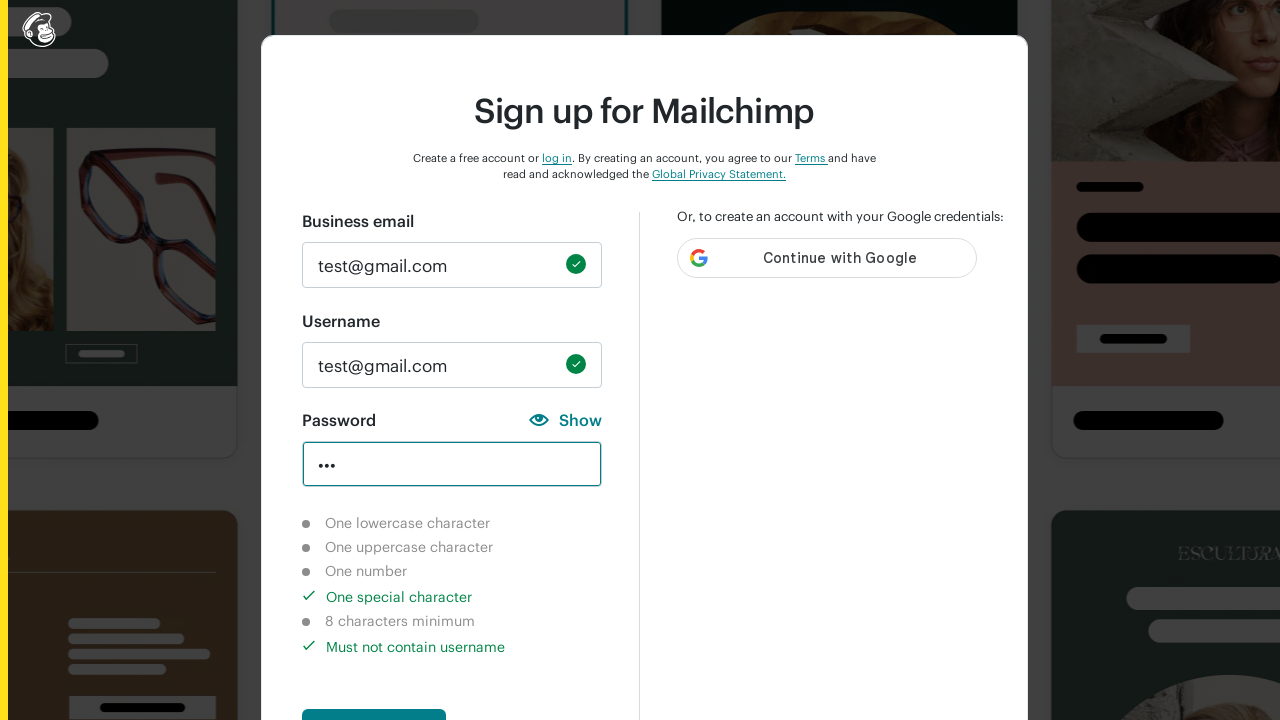

Verified 8-character minimum requirement not met
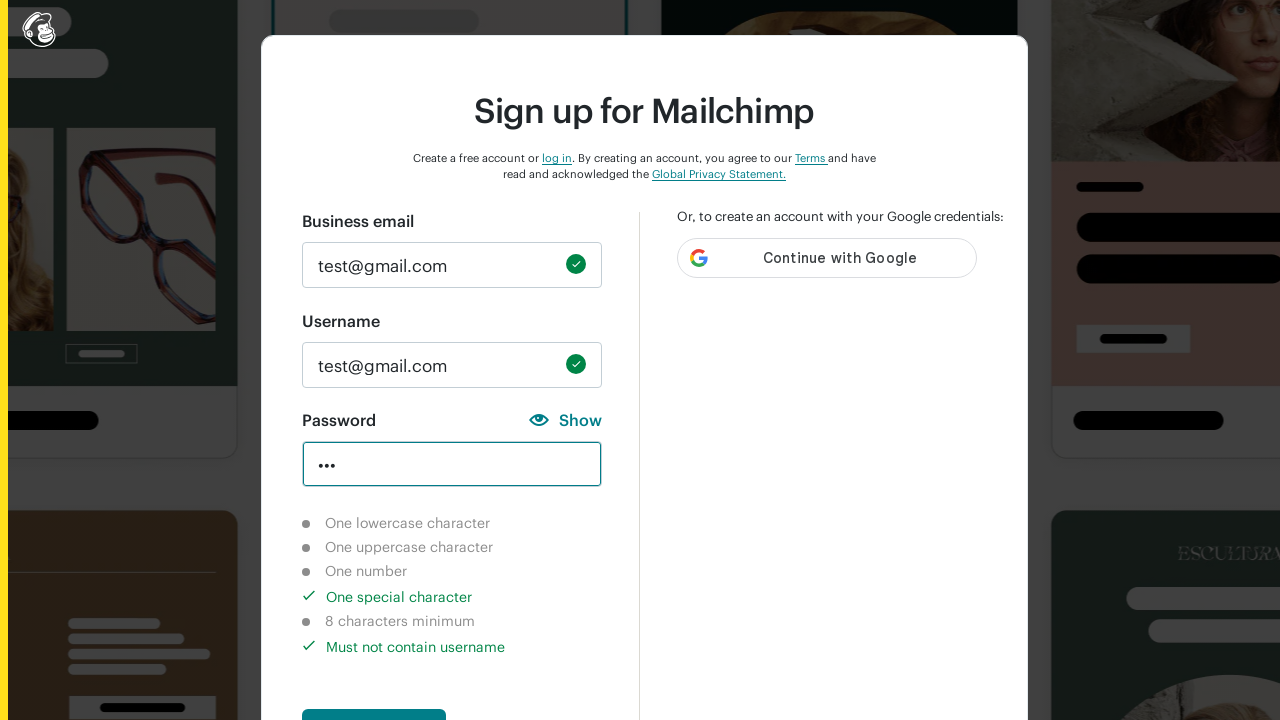

Cleared password field on input#new_password
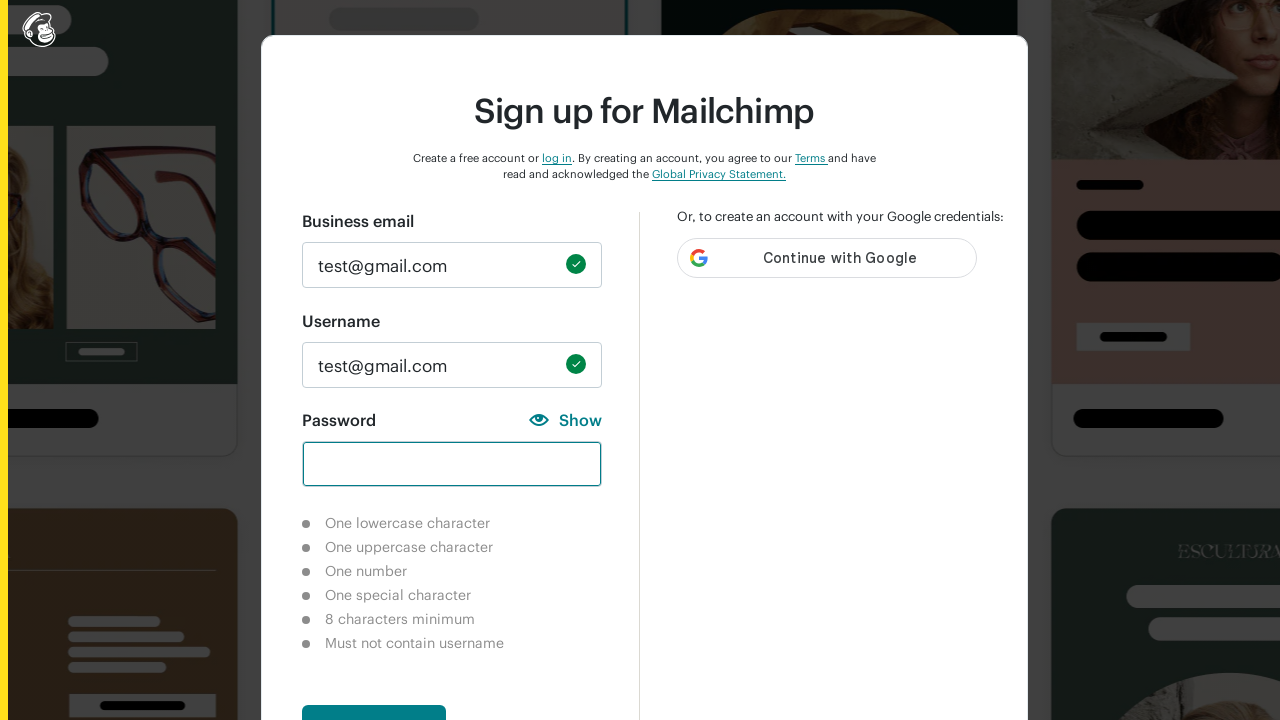

Entered valid password 'Abc123456' meeting all requirements on input#new_password
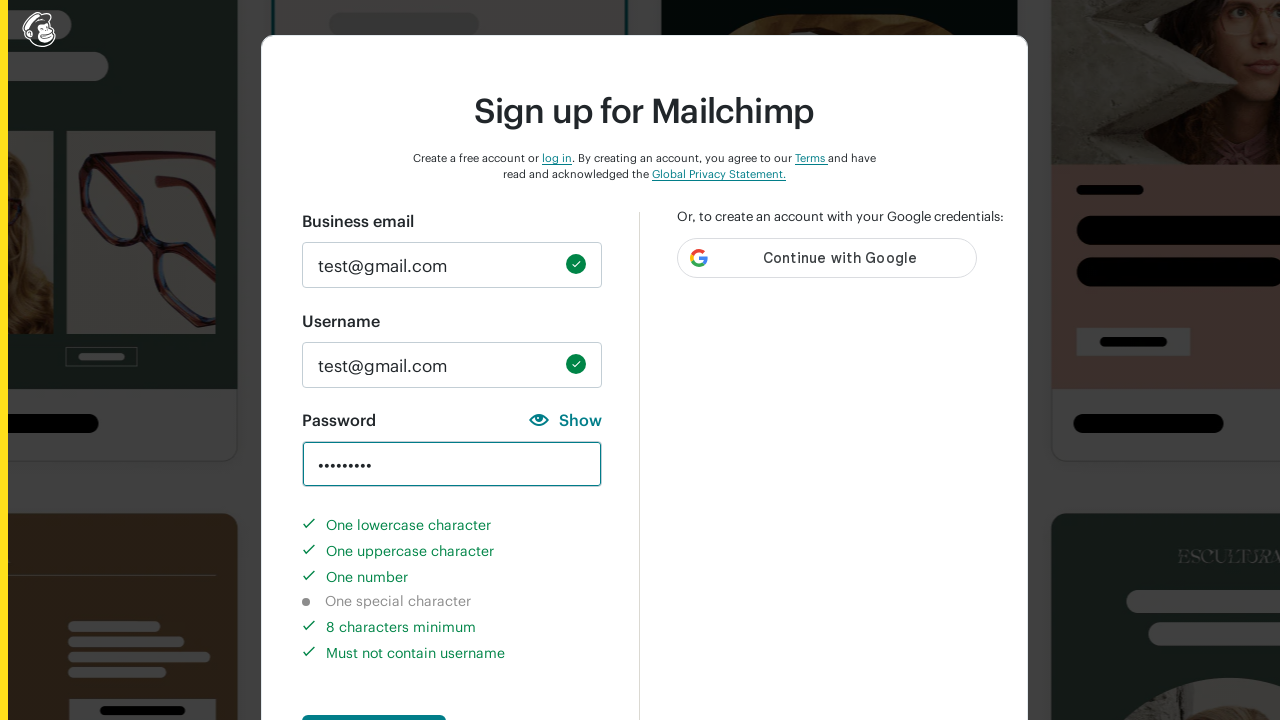

Verified lowercase character requirement met
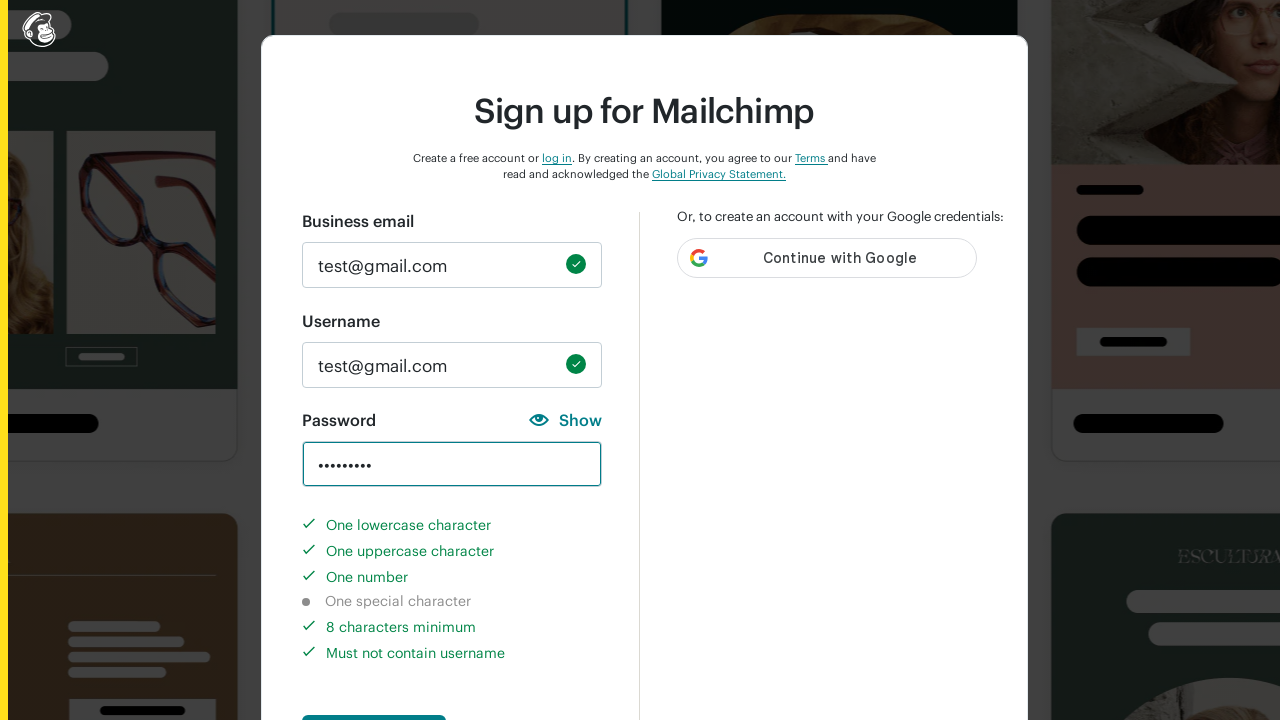

Verified uppercase character requirement met
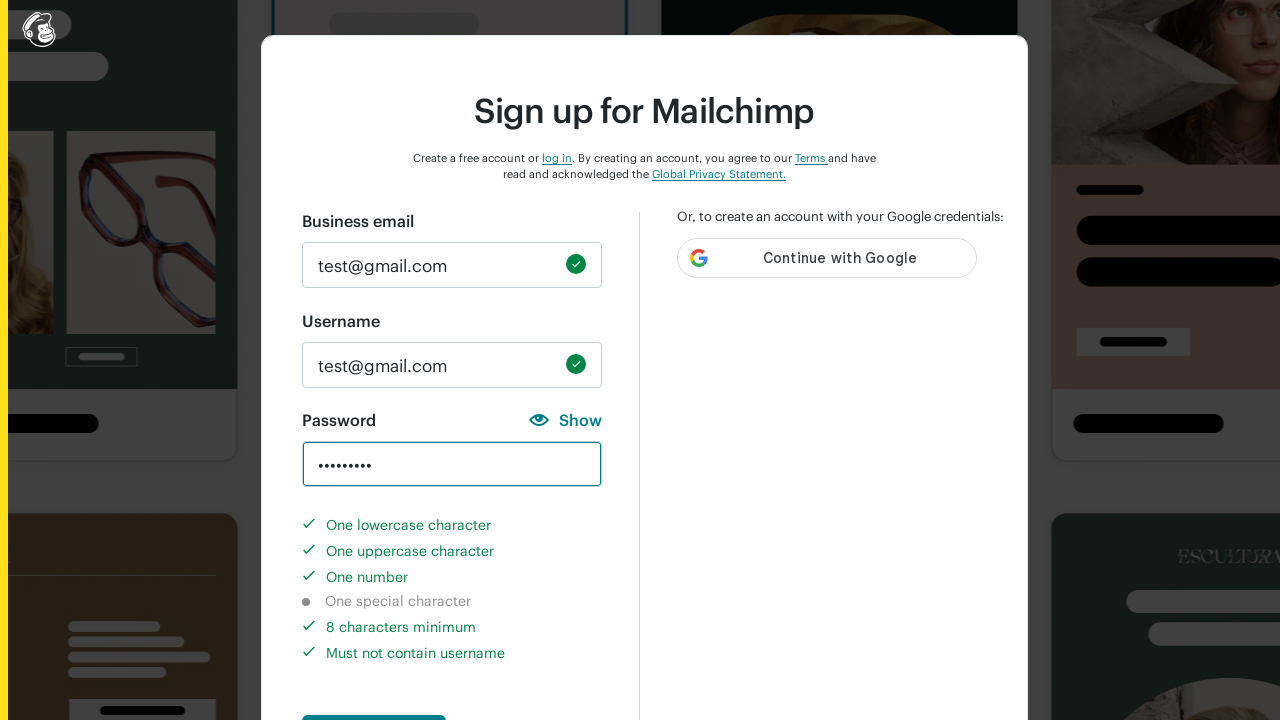

Verified number character requirement met
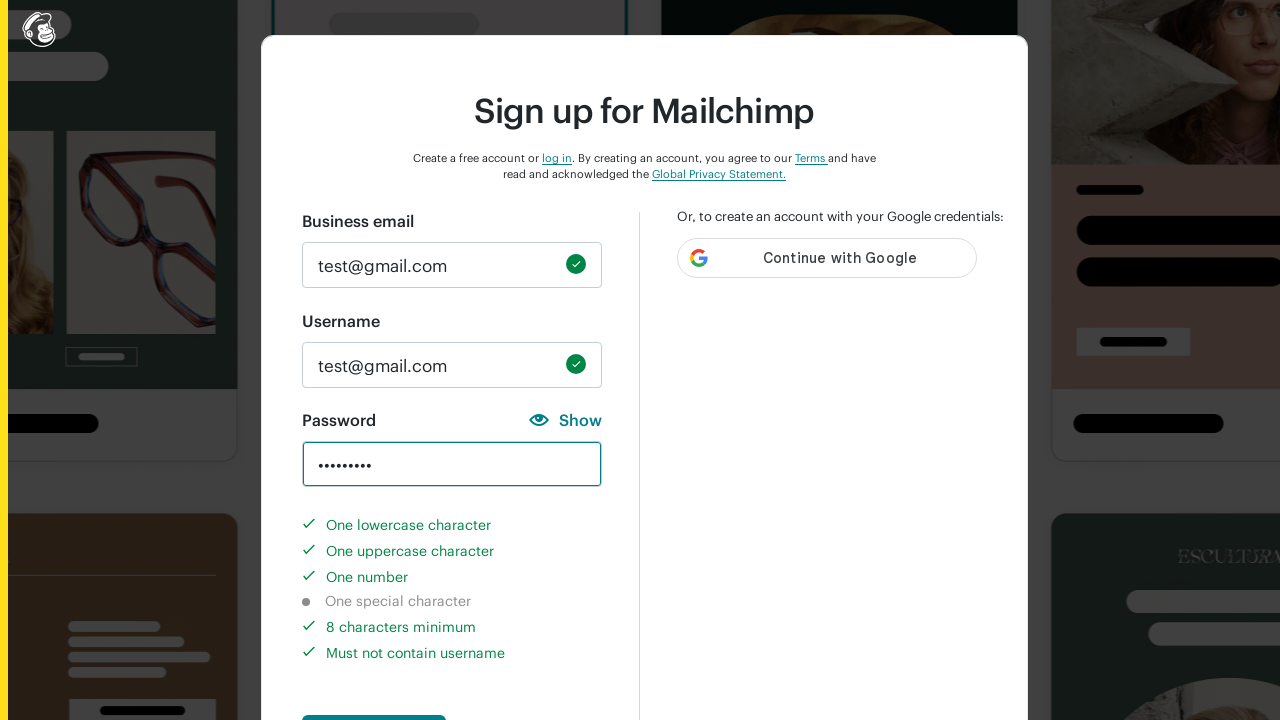

Verified special character requirement not met for this password
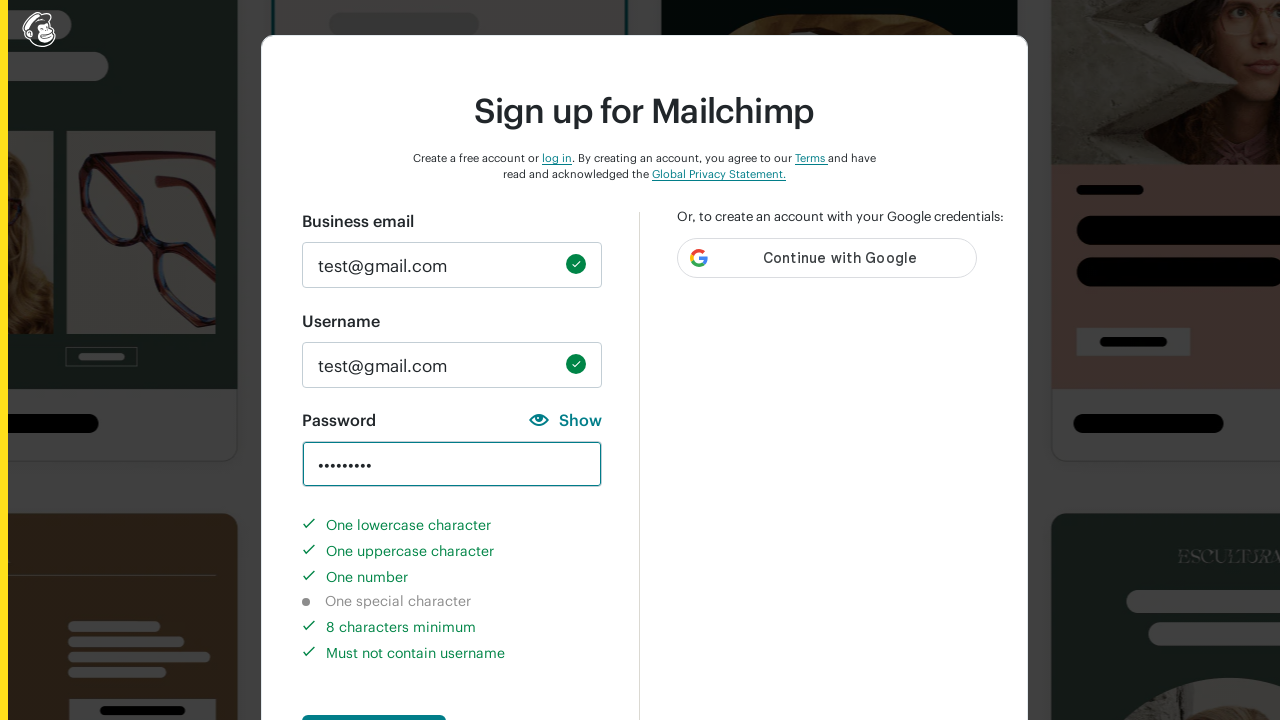

Verified 8-character minimum requirement met
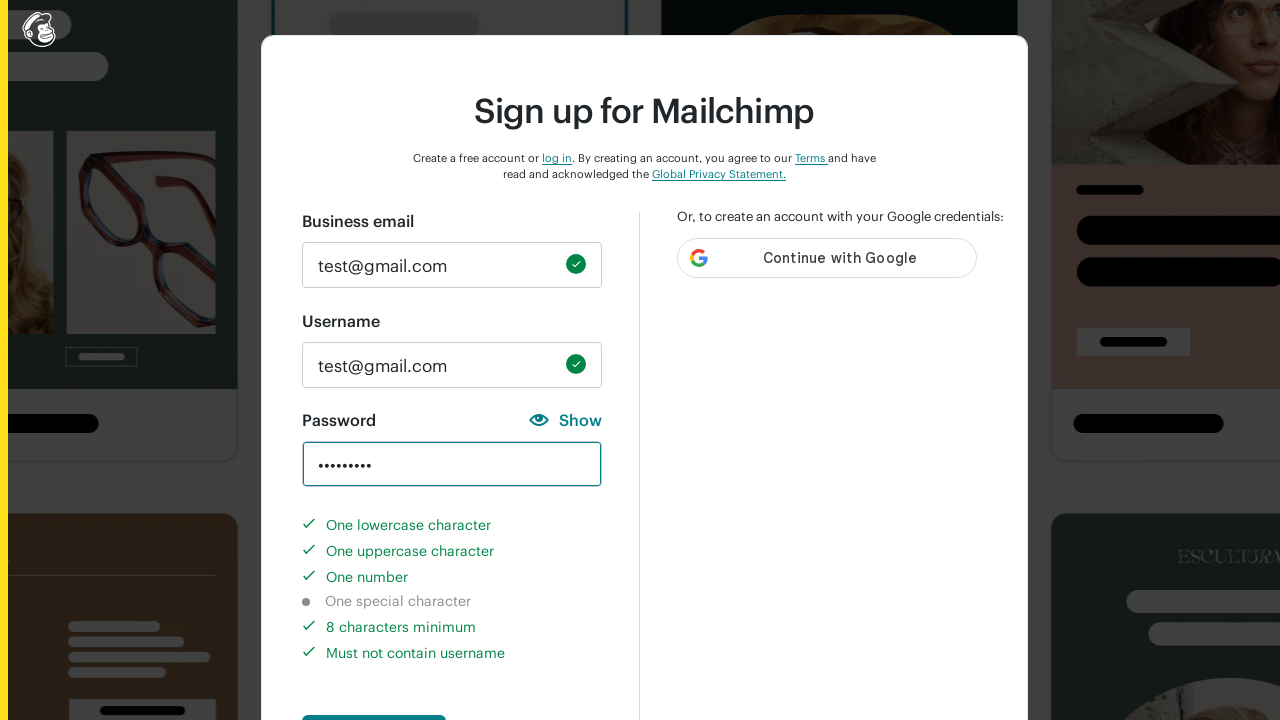

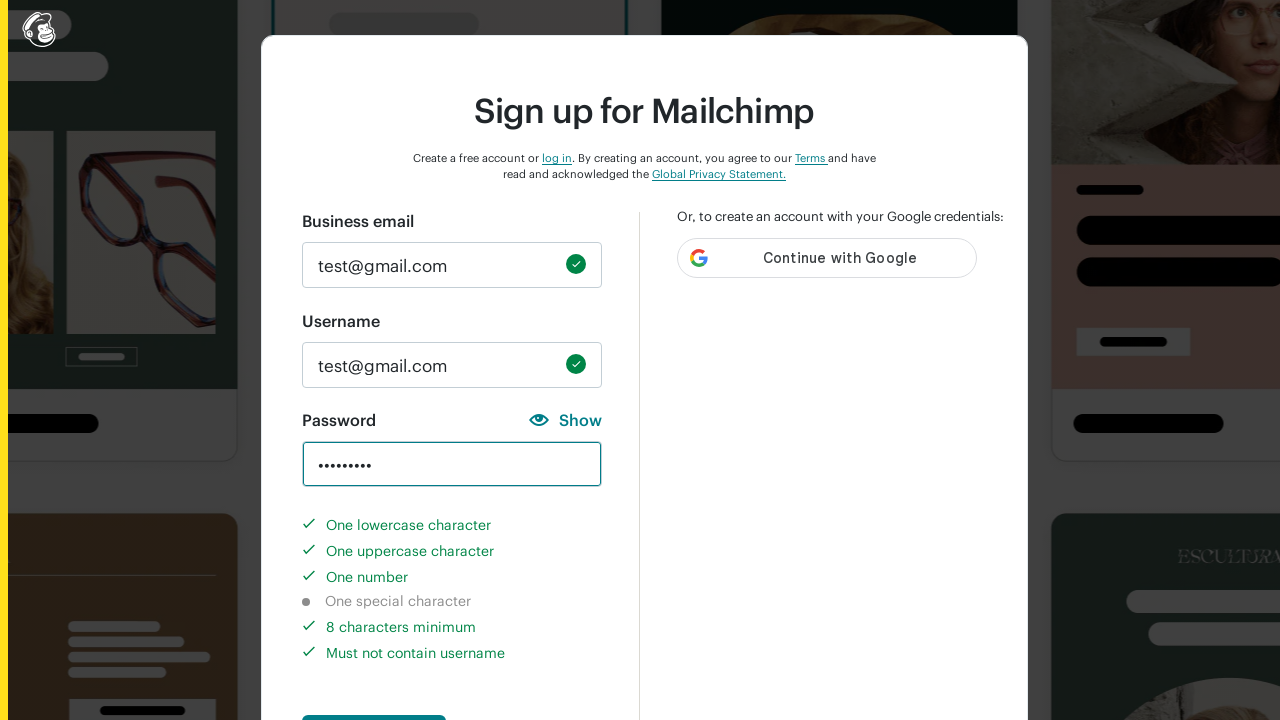